Tests the disappearing elements page by refreshing until a 5th element (Gallery) appears in the navigation

Starting URL: https://the-internet.herokuapp.com/disappearing_elements

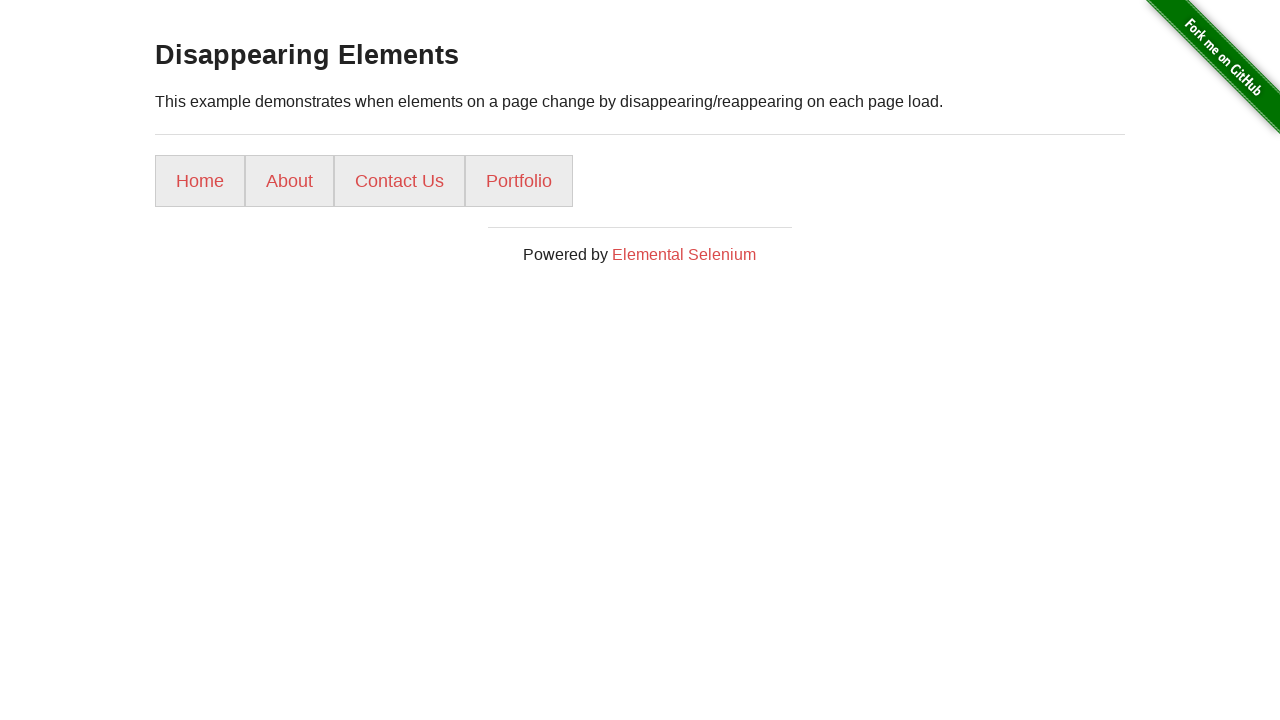

Located navigation list items
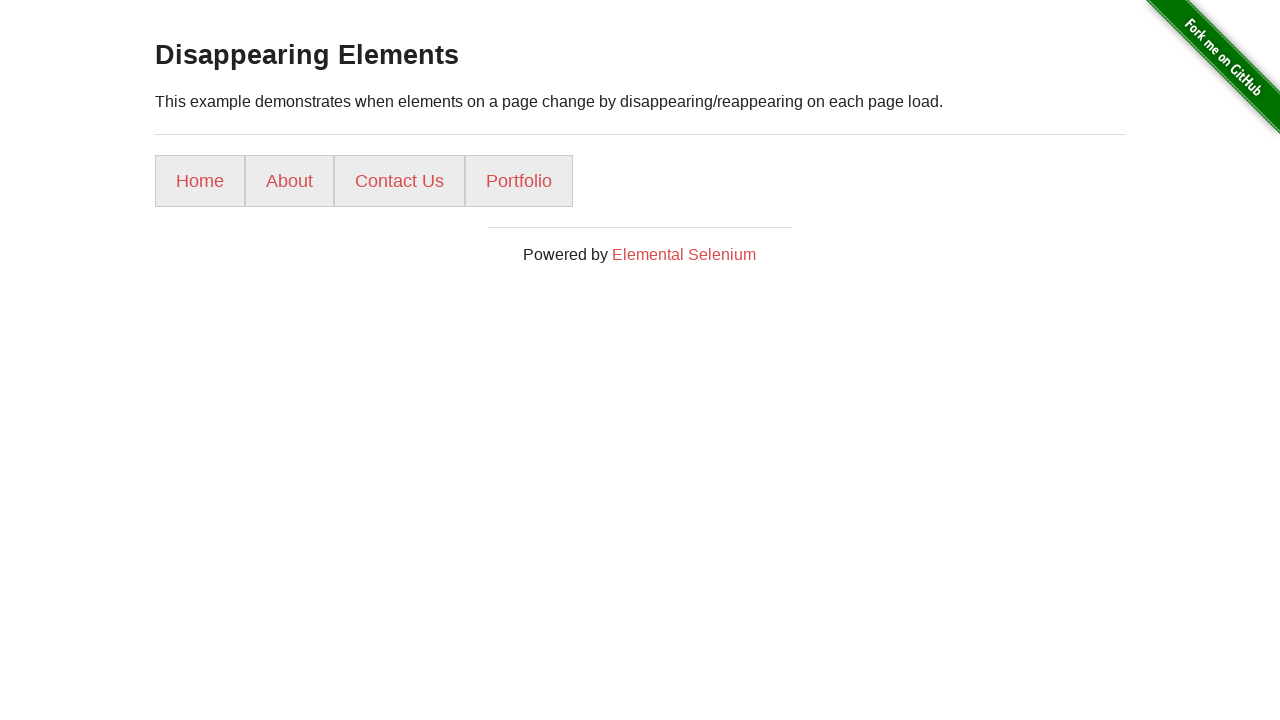

Reloaded page to check for Gallery element (attempt 1)
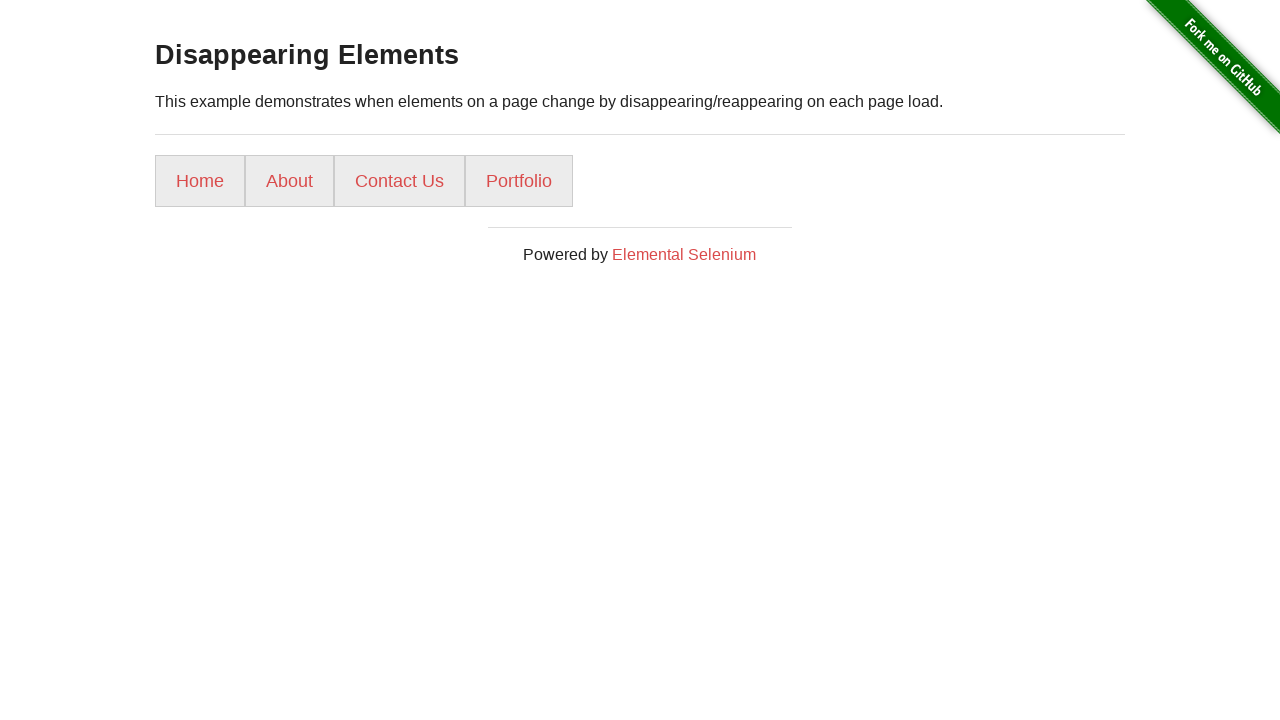

Waited 100ms for page to stabilize
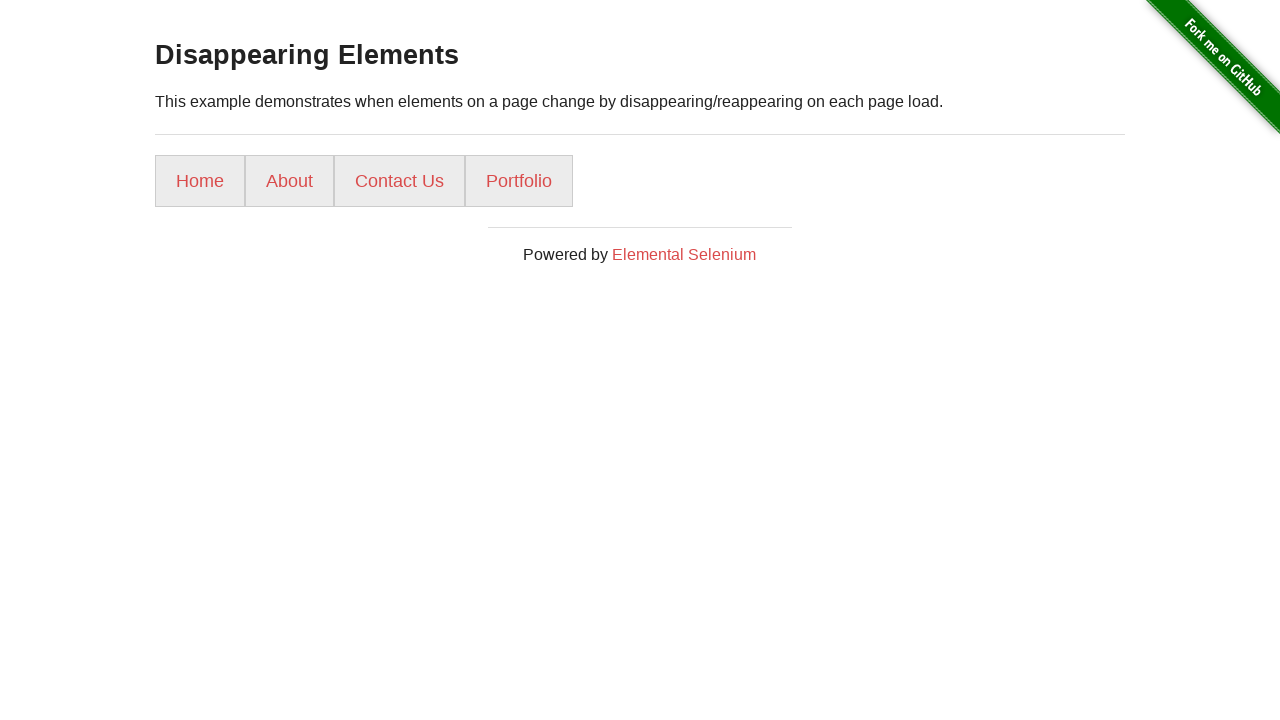

Re-counted navigation list items
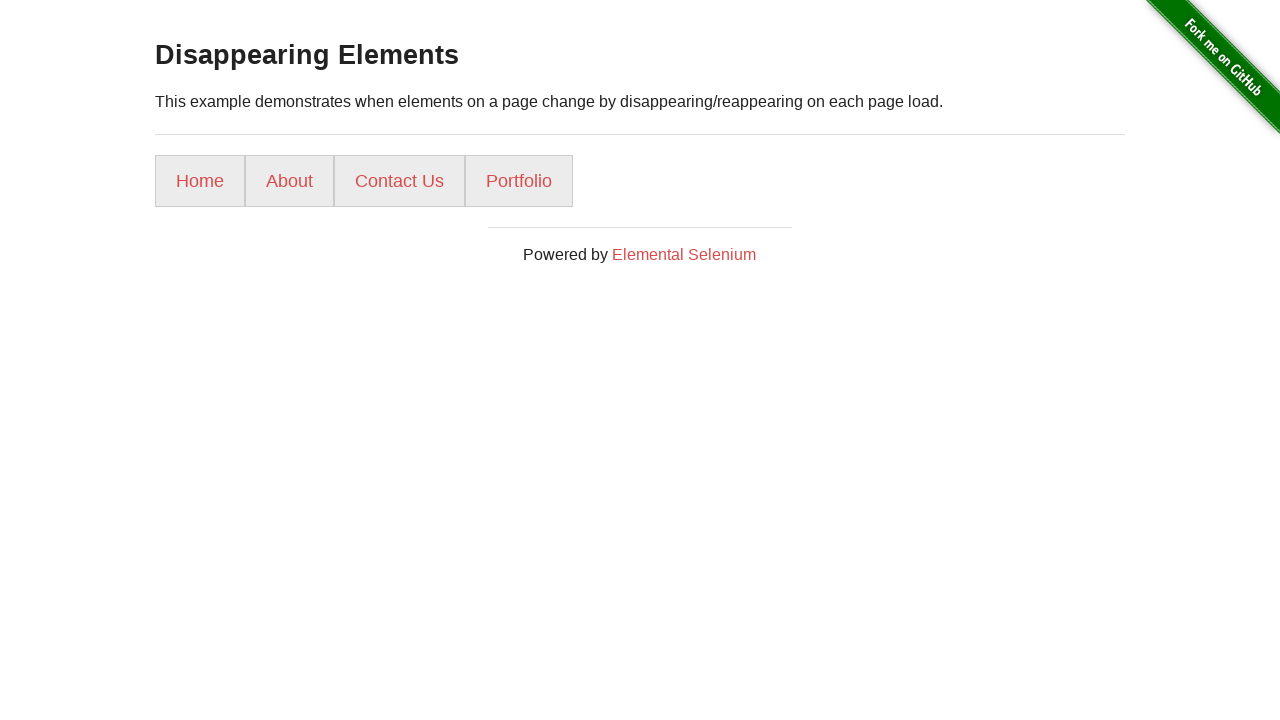

Reloaded page to check for Gallery element (attempt 2)
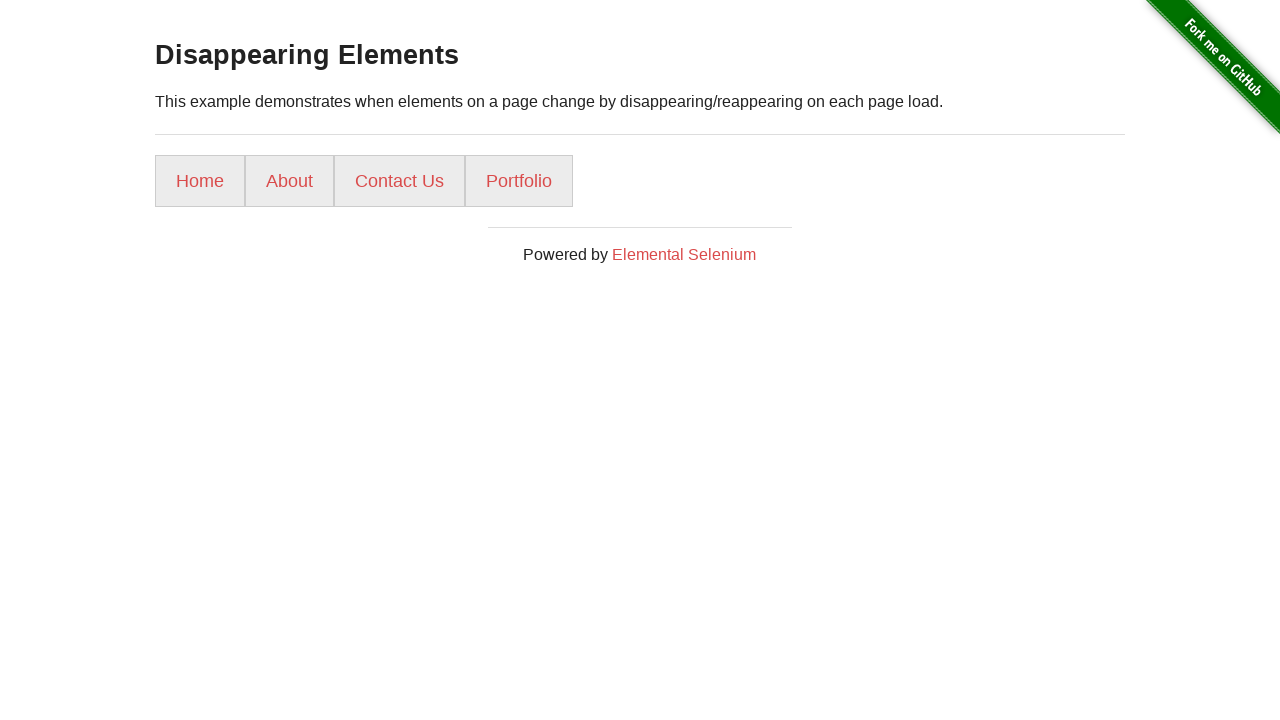

Waited 100ms for page to stabilize
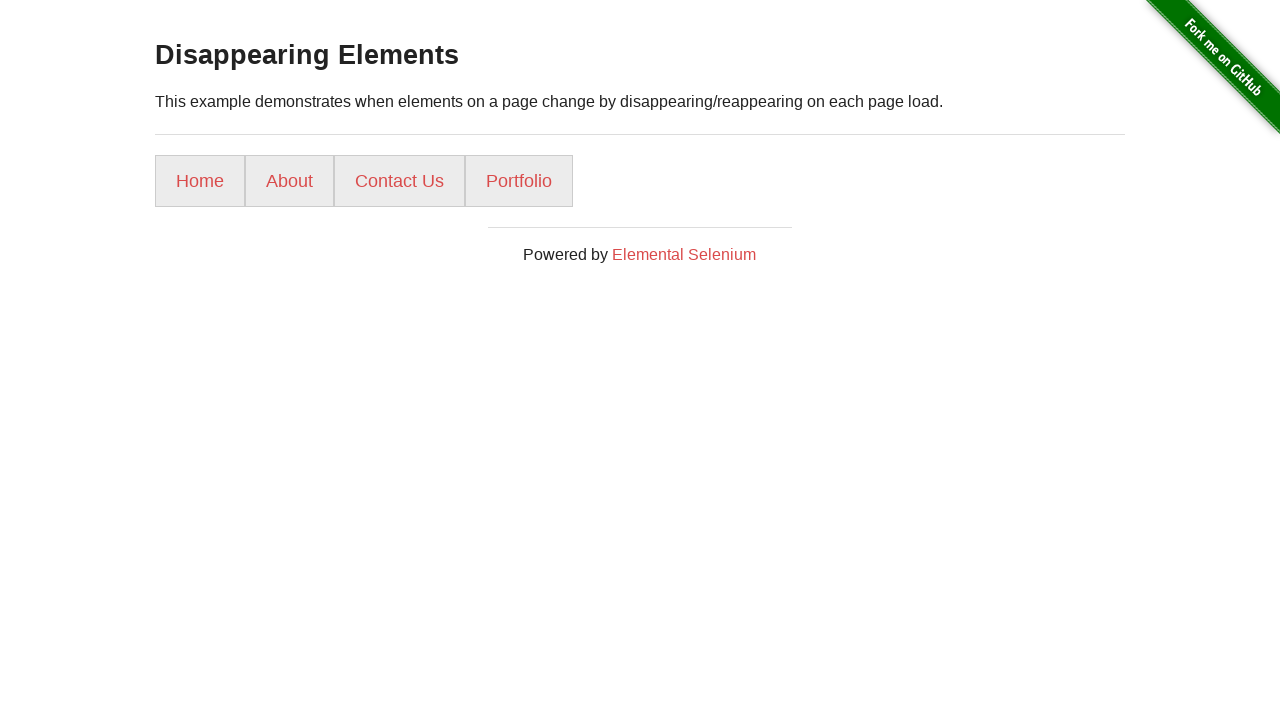

Re-counted navigation list items
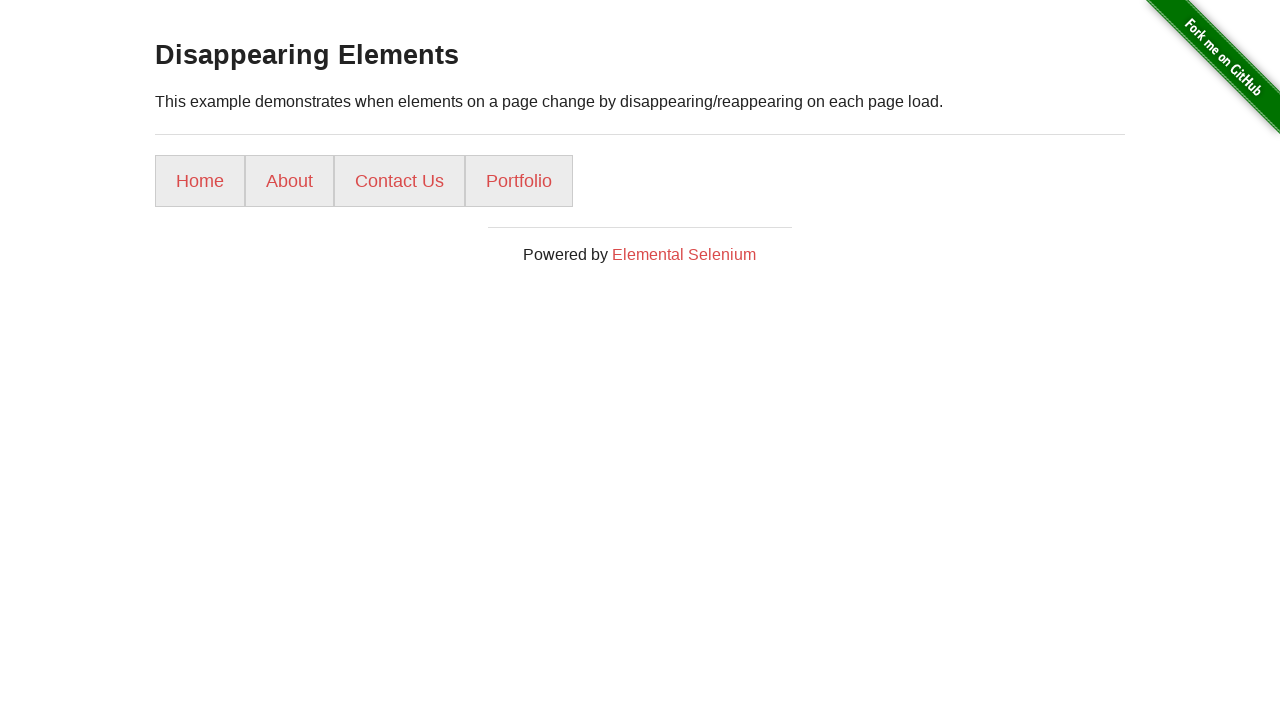

Reloaded page to check for Gallery element (attempt 3)
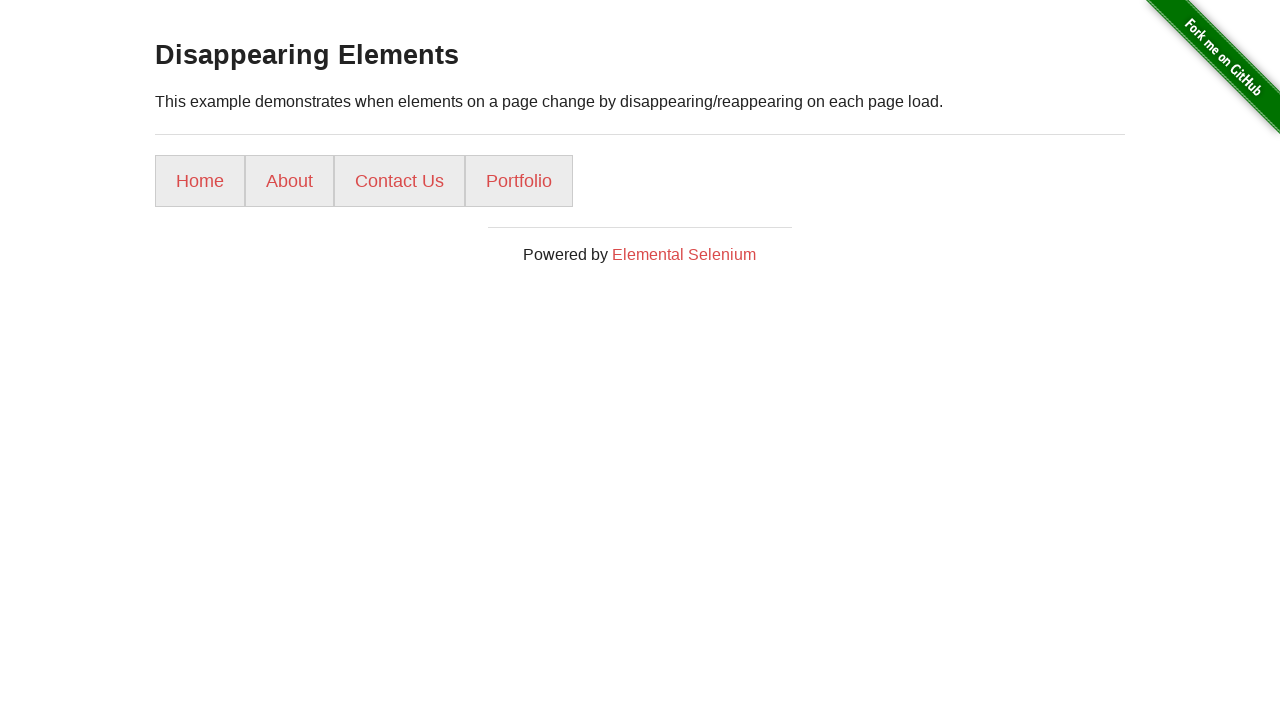

Waited 100ms for page to stabilize
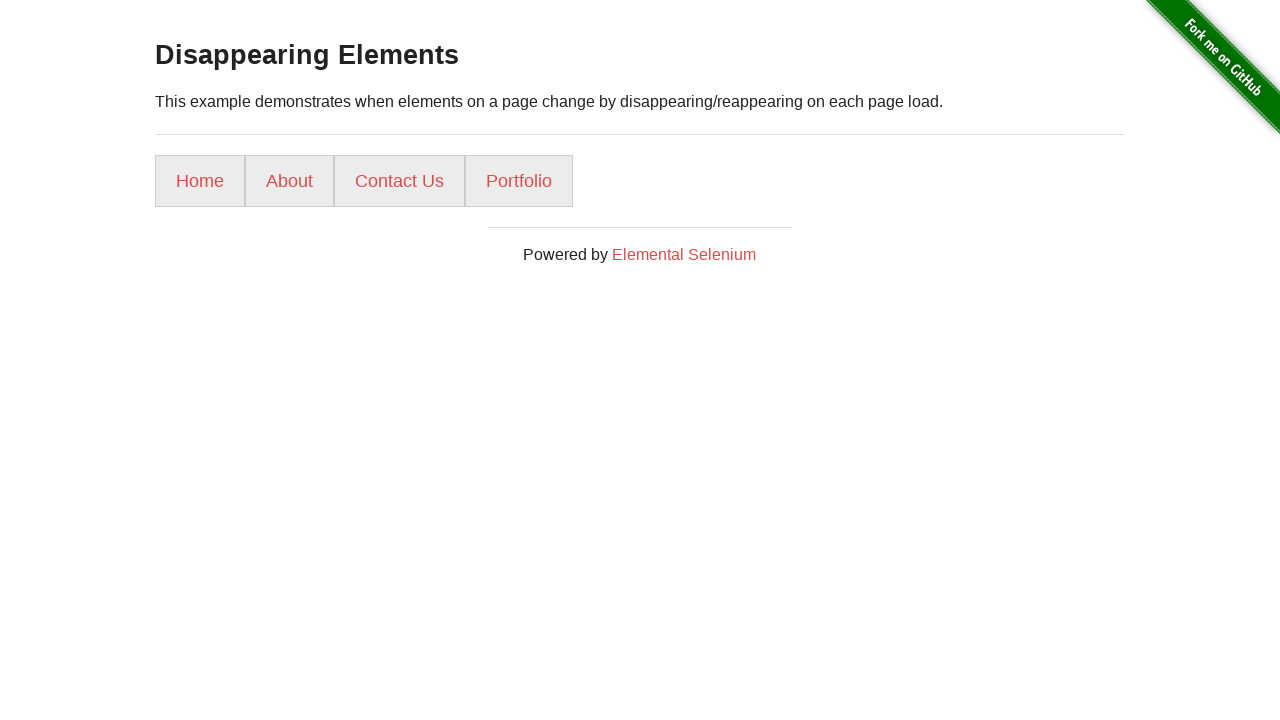

Re-counted navigation list items
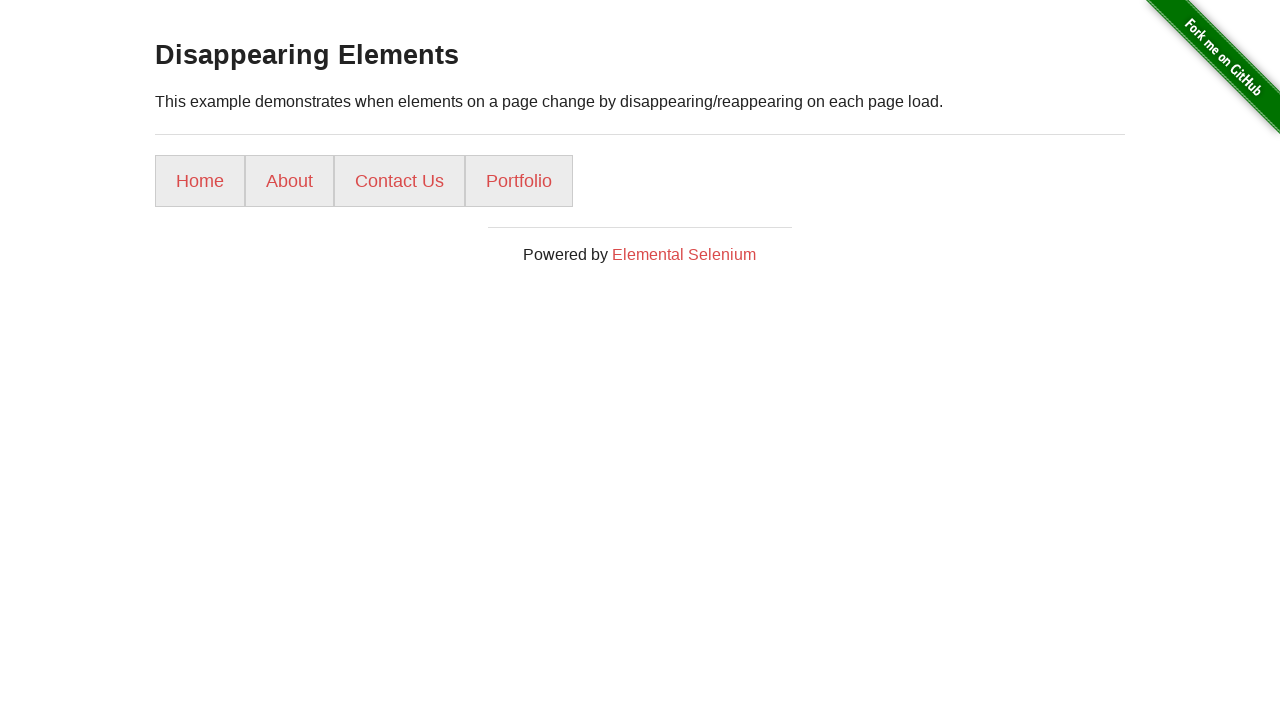

Reloaded page to check for Gallery element (attempt 4)
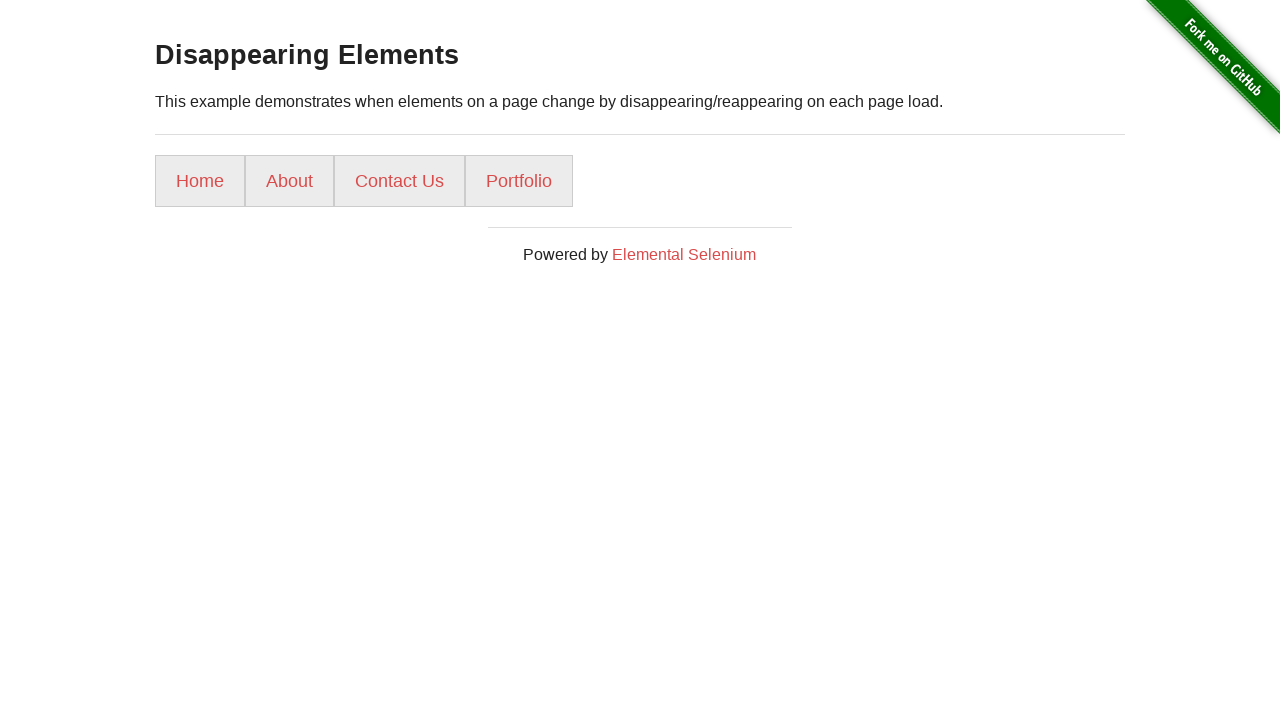

Waited 100ms for page to stabilize
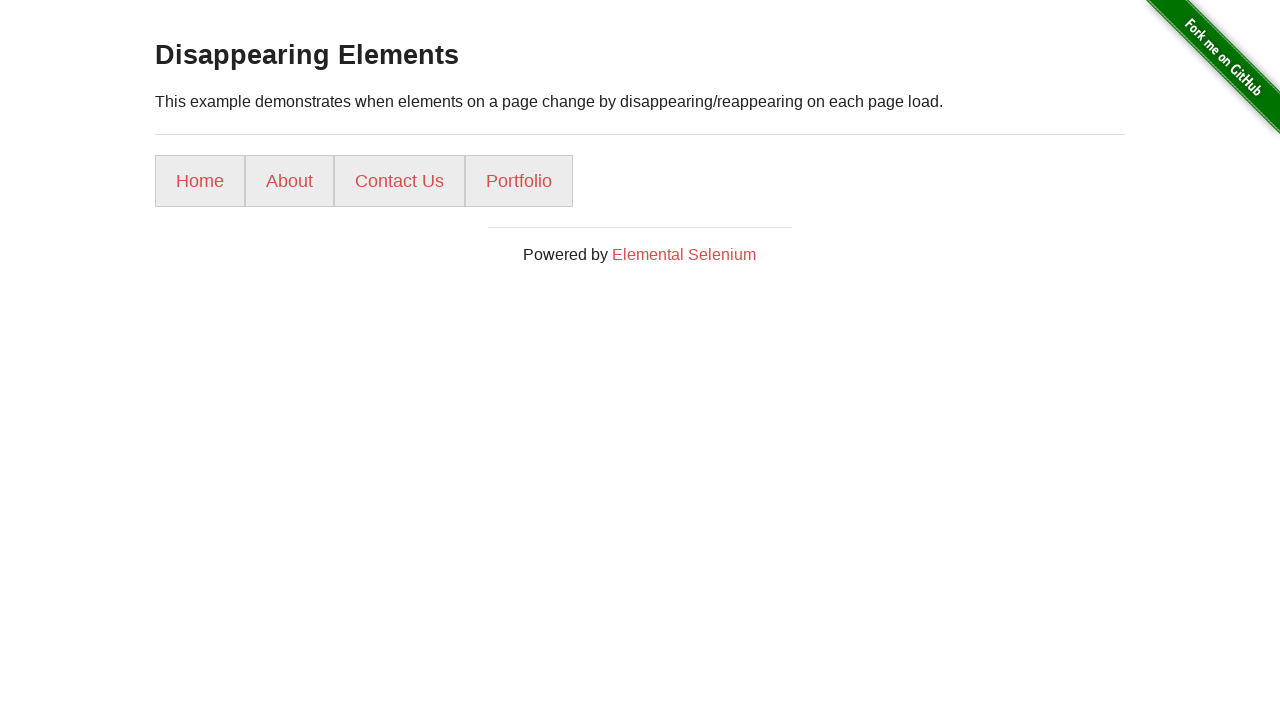

Re-counted navigation list items
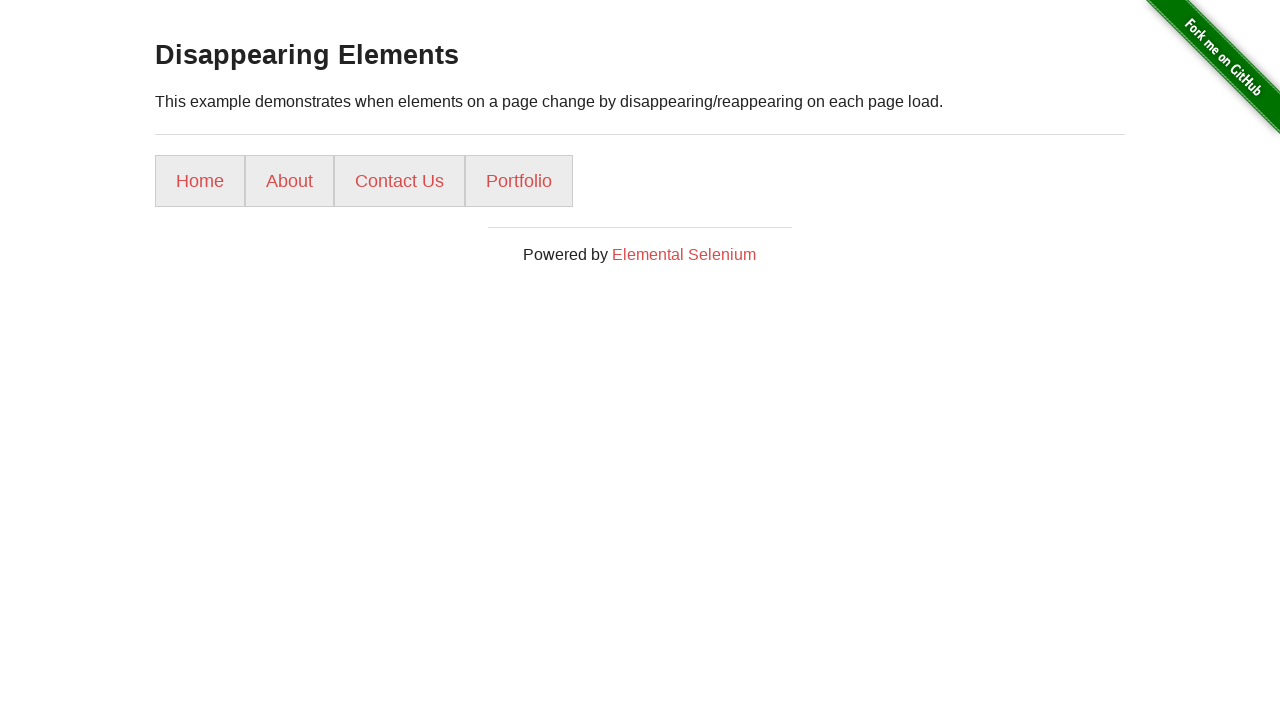

Reloaded page to check for Gallery element (attempt 5)
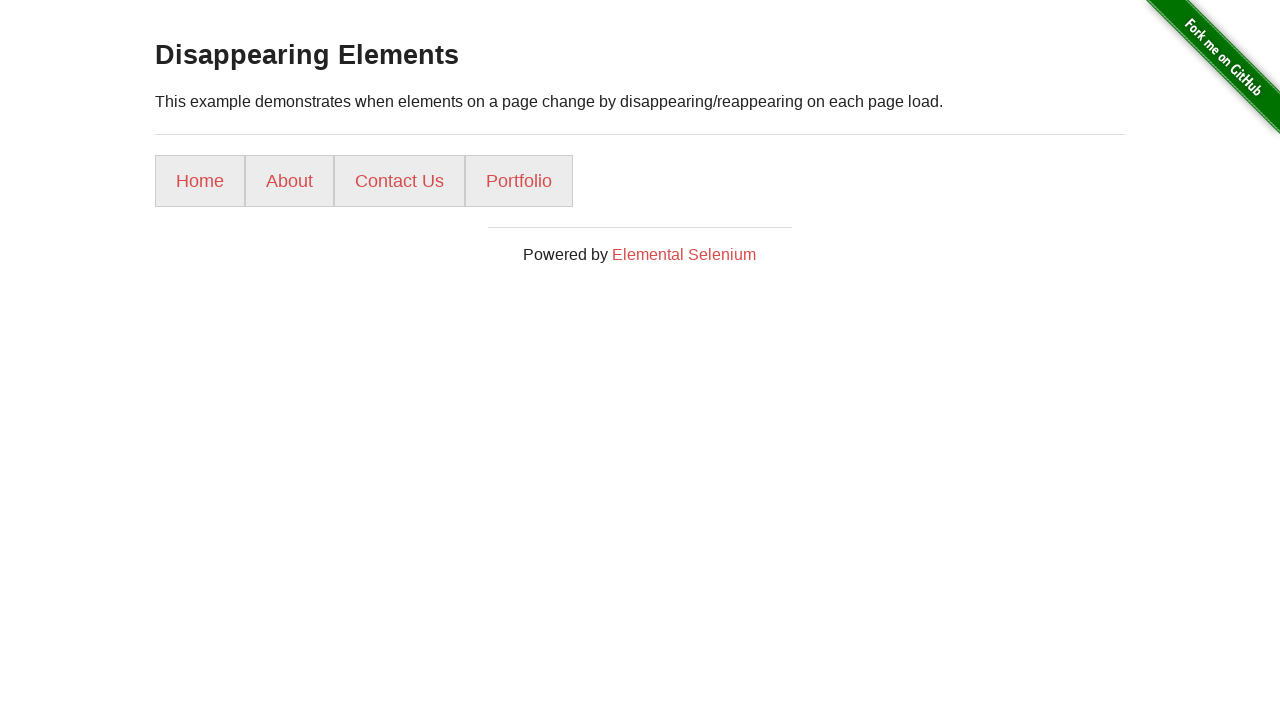

Waited 100ms for page to stabilize
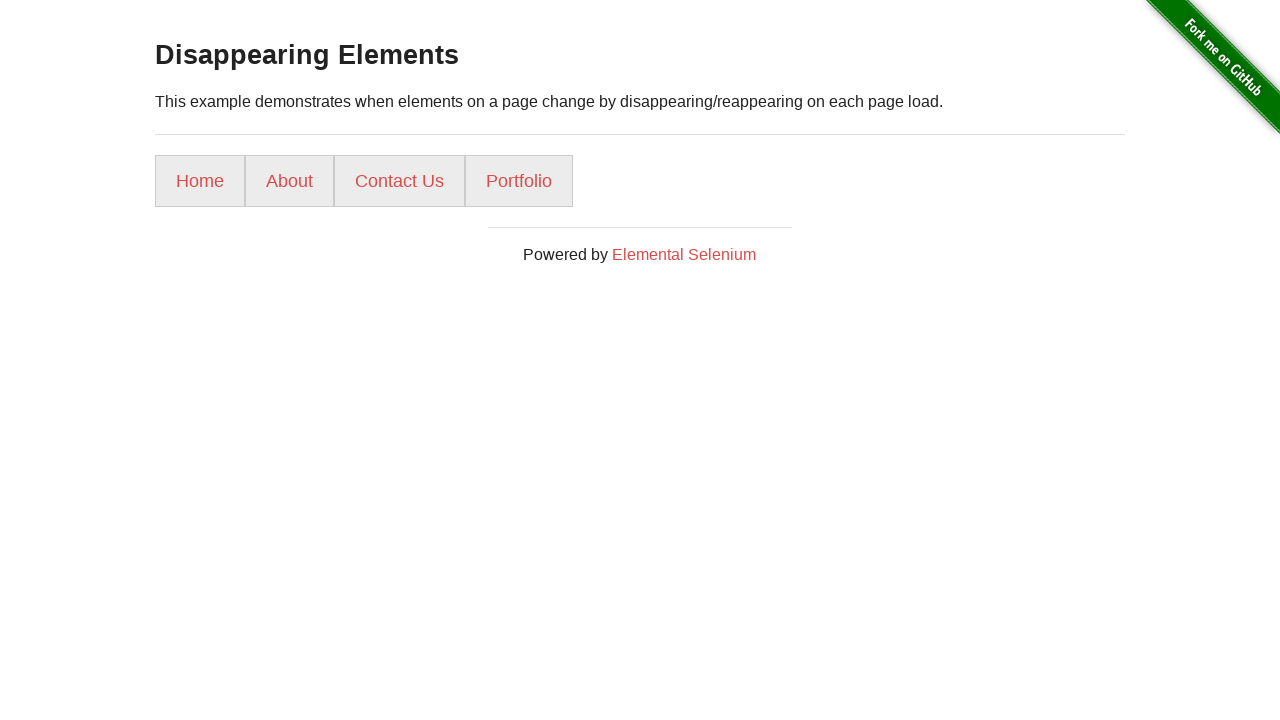

Re-counted navigation list items
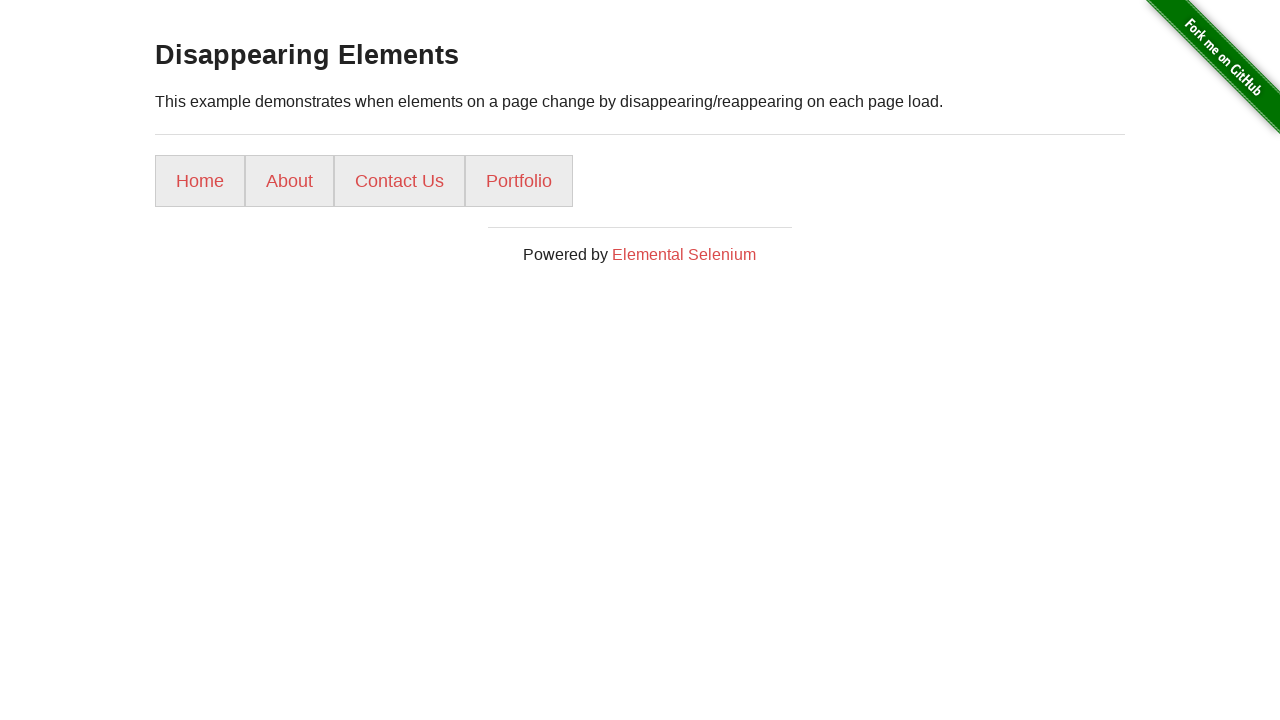

Reloaded page to check for Gallery element (attempt 6)
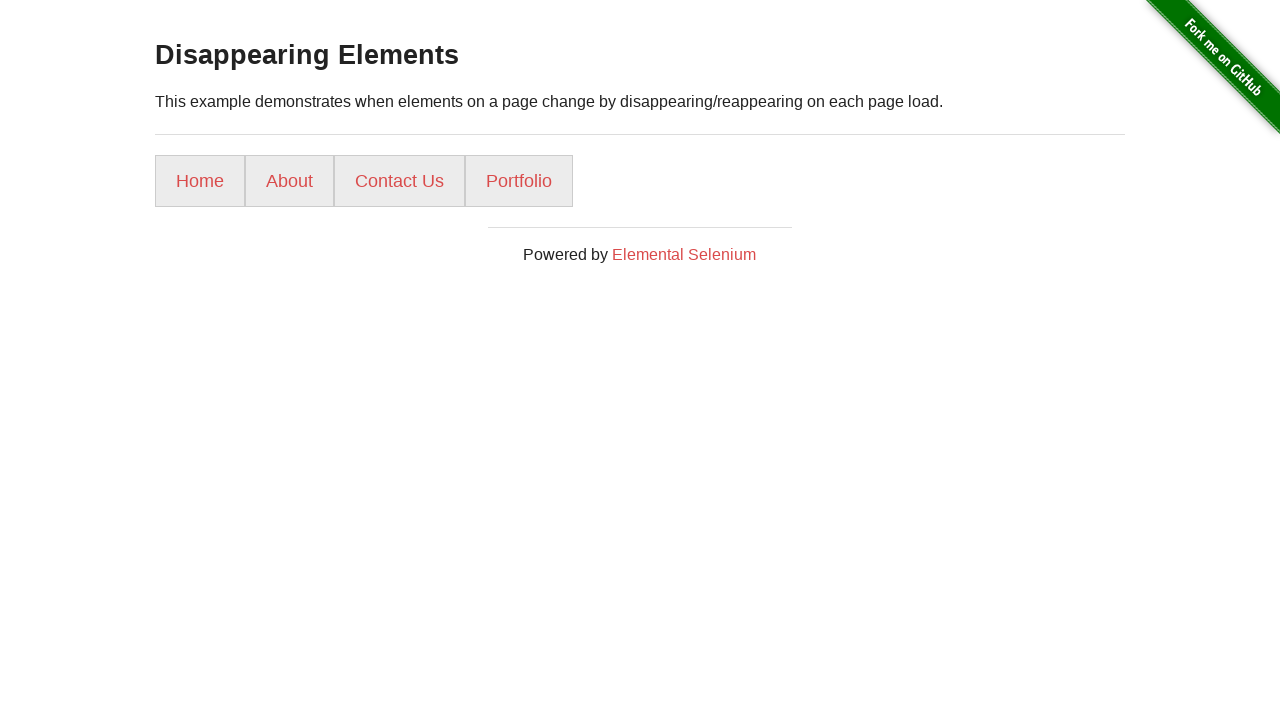

Waited 100ms for page to stabilize
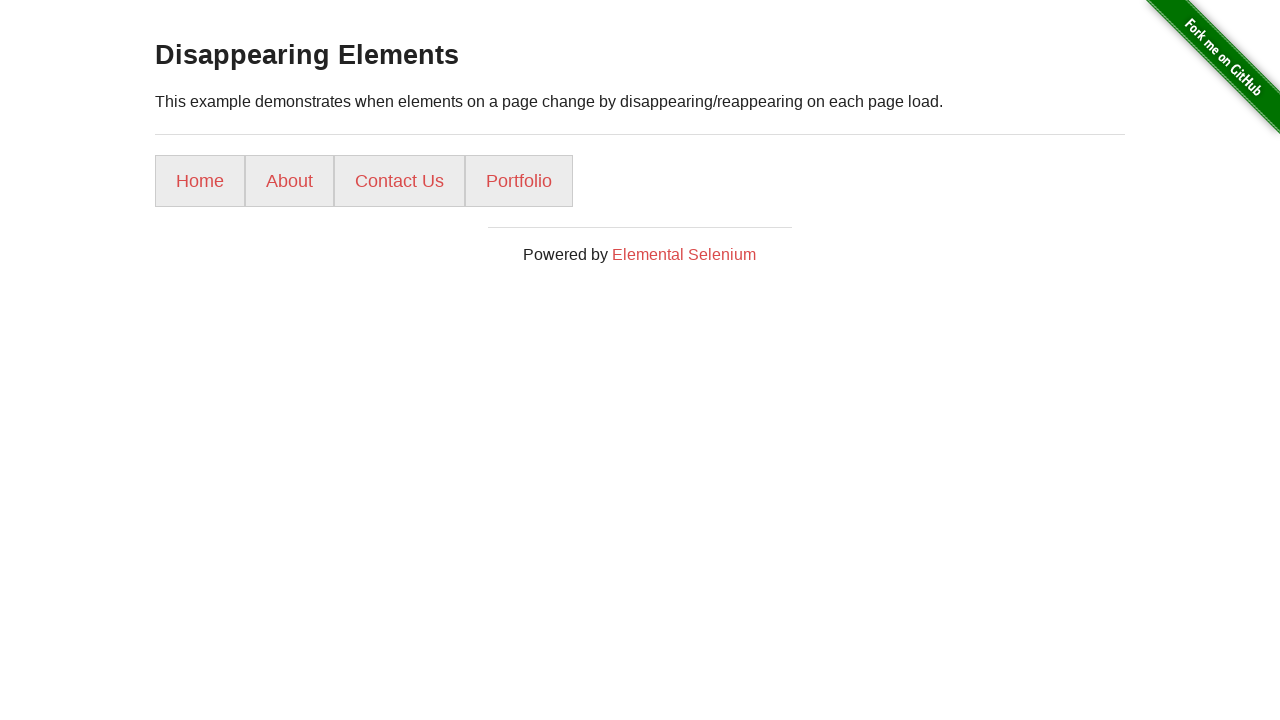

Re-counted navigation list items
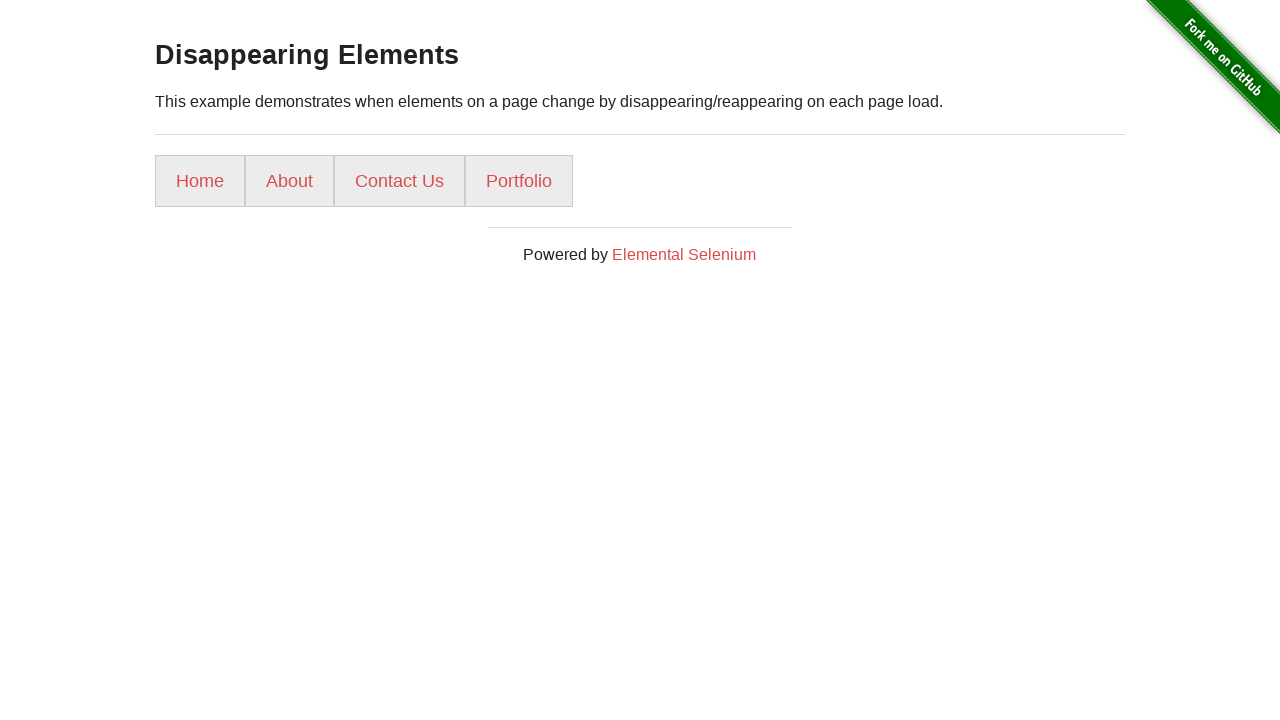

Reloaded page to check for Gallery element (attempt 7)
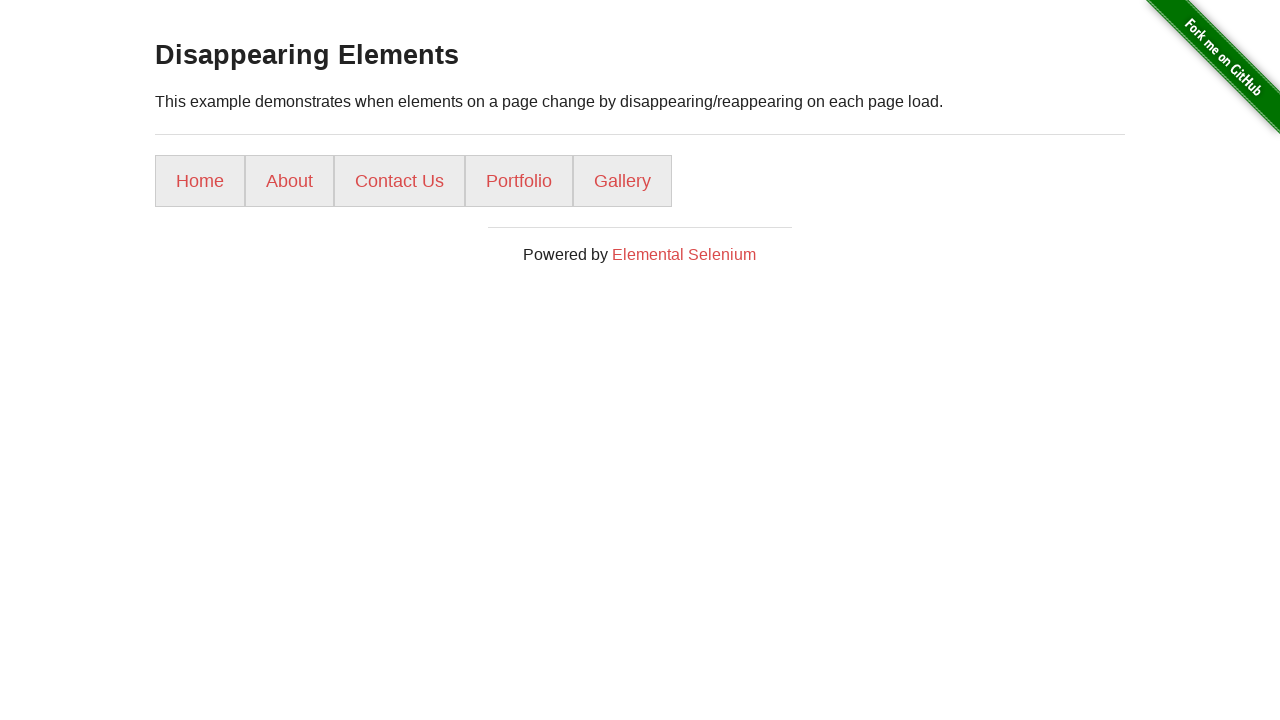

Waited 100ms for page to stabilize
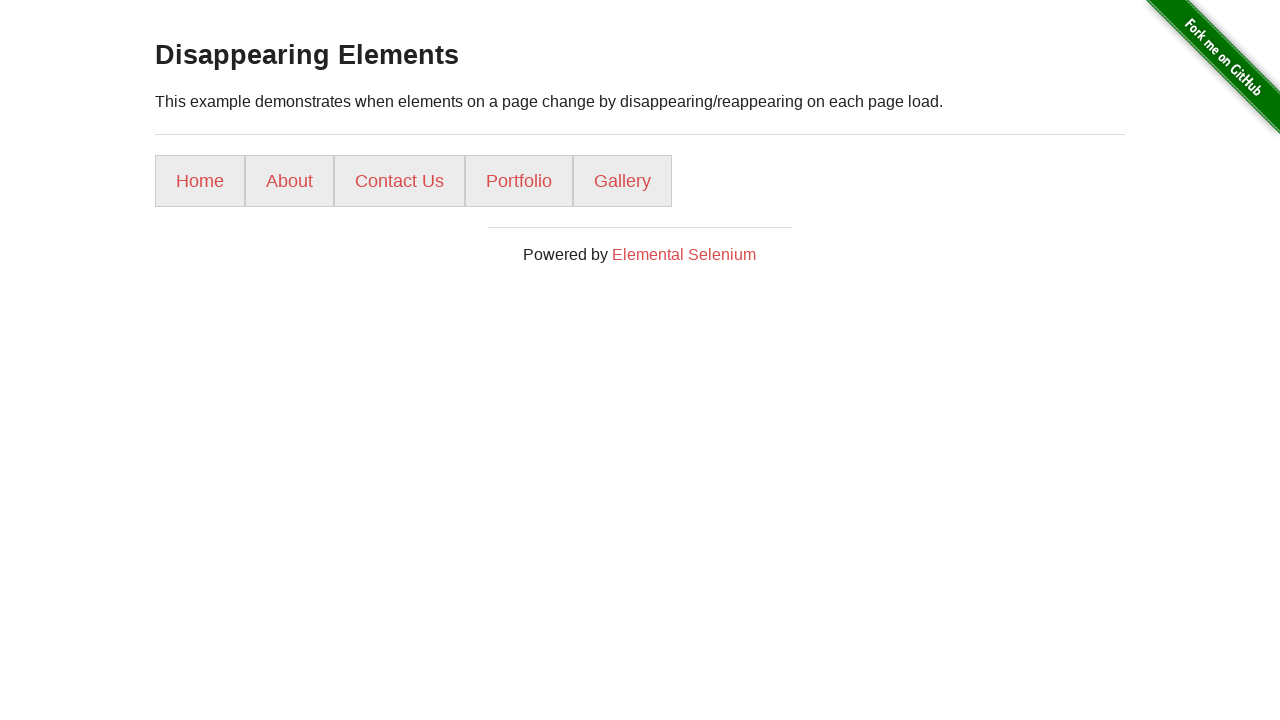

Re-counted navigation list items
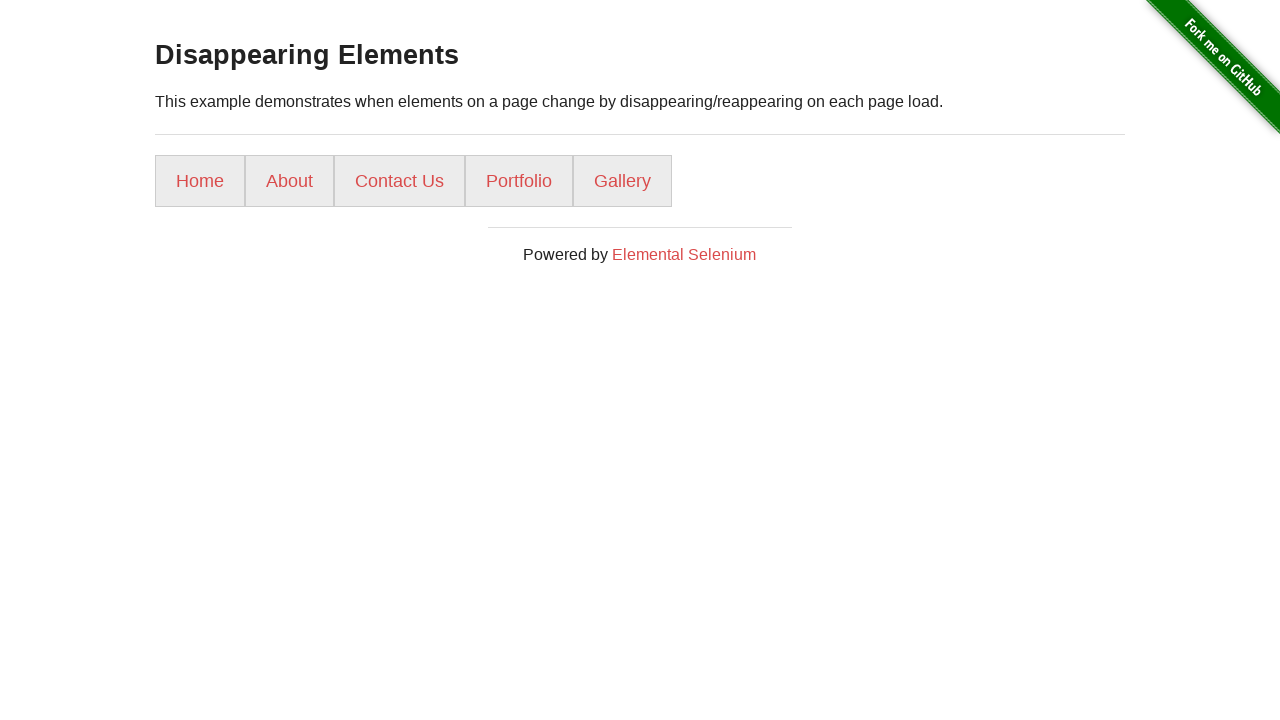

Located the 5th navigation element
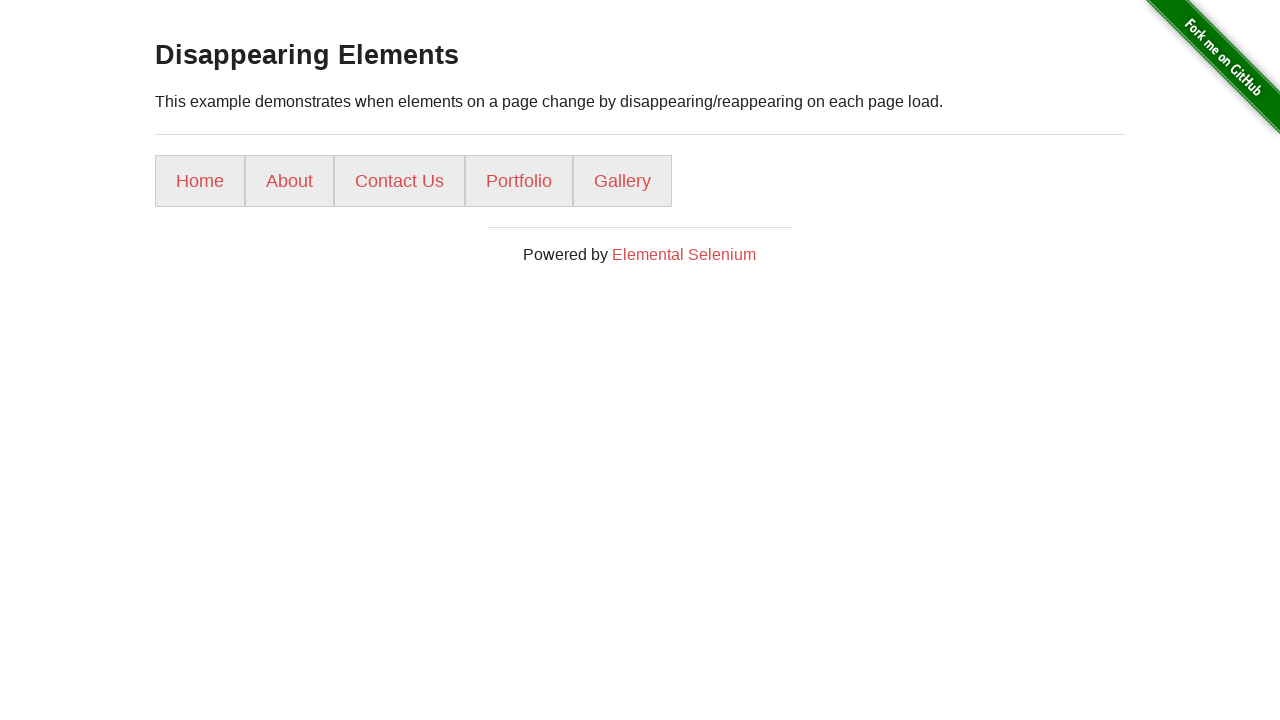

5th element (Gallery) is now visible
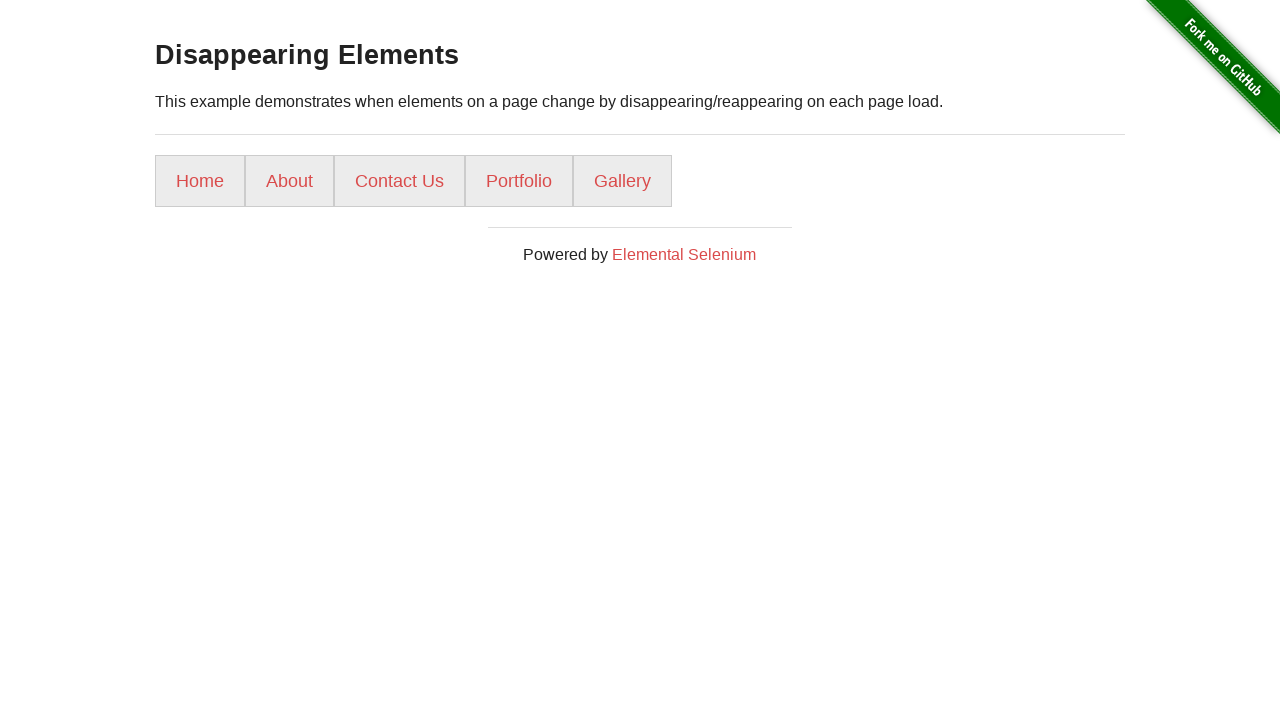

Verified that 5th element is 'Gallery'
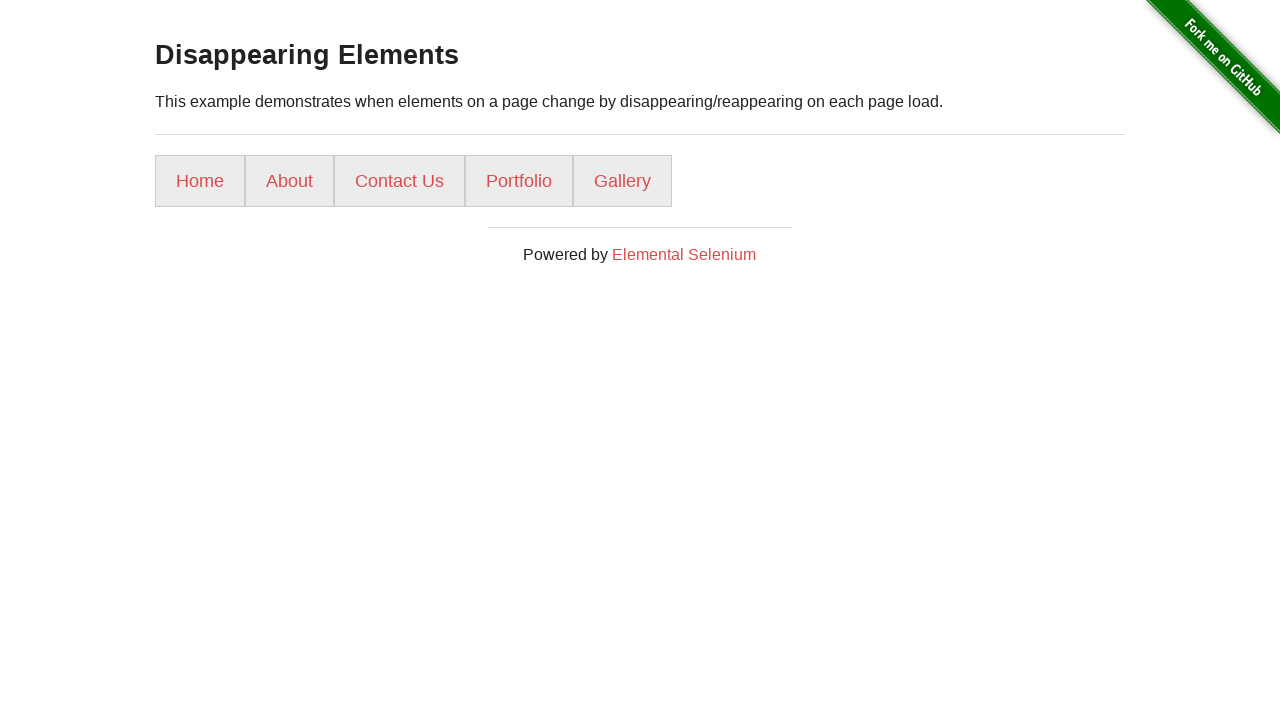

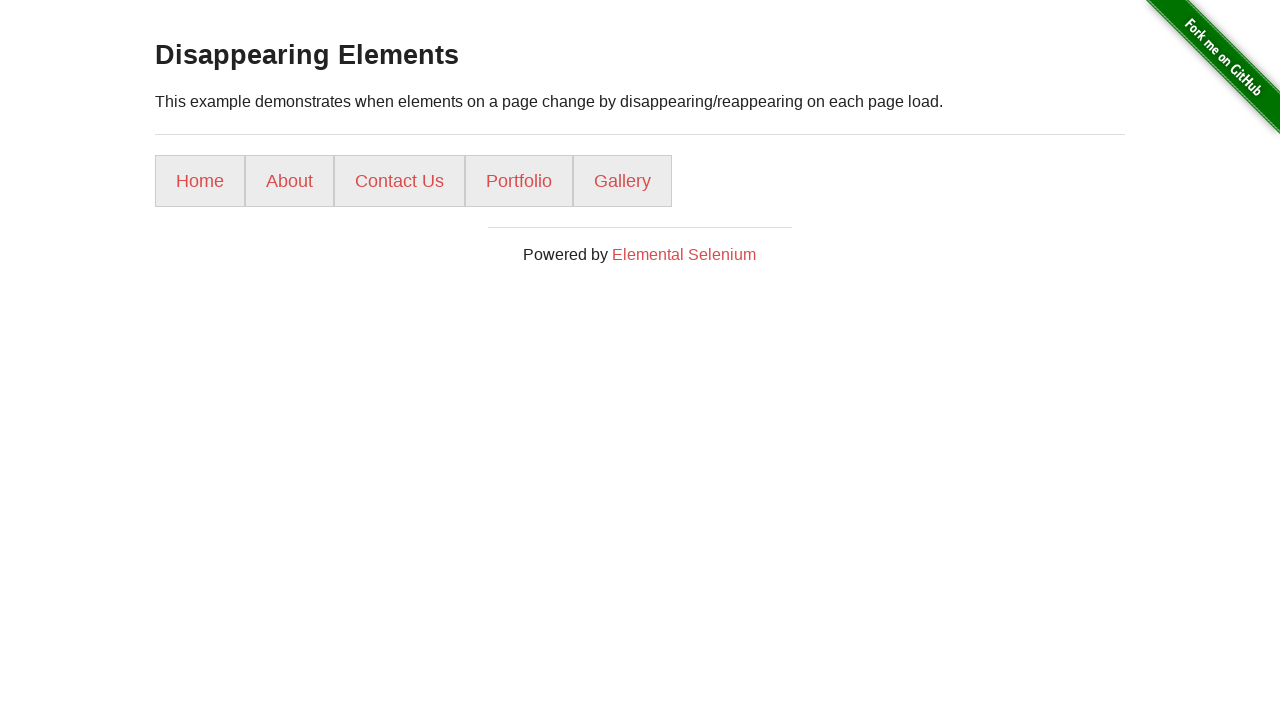